Tests multi-window handling by clicking a button to open a new tab, switching to the new tab to click a Training link, switching back to the original window, and clicking a button to open a new window

Starting URL: https://skpatro.github.io/demo/links/

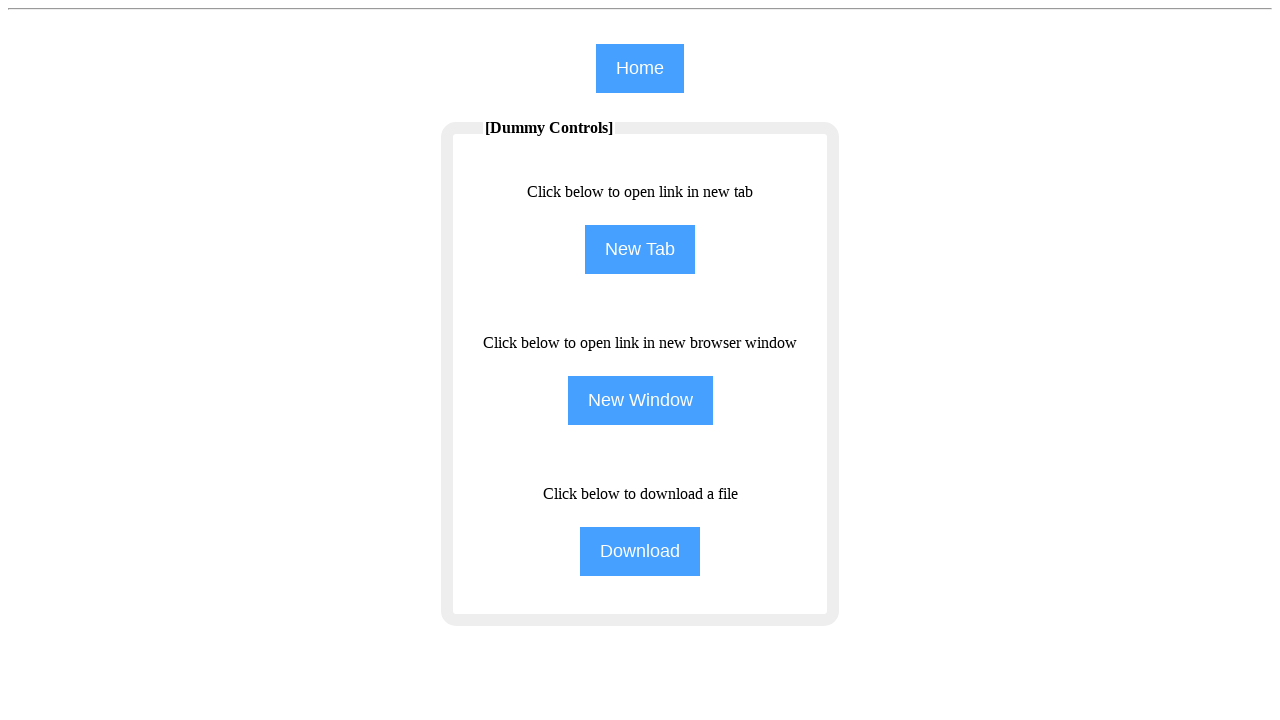

Clicked NewTab button to open a new tab at (640, 250) on input[name='NewTab']
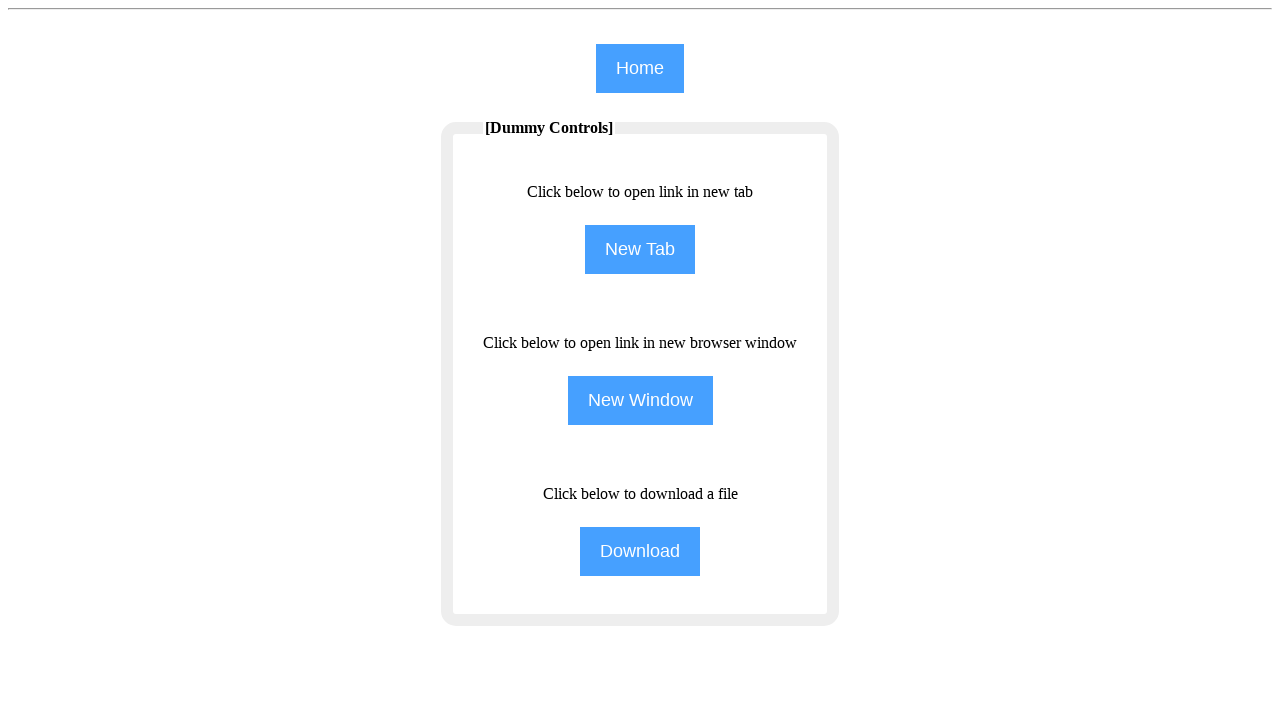

New tab opened and captured
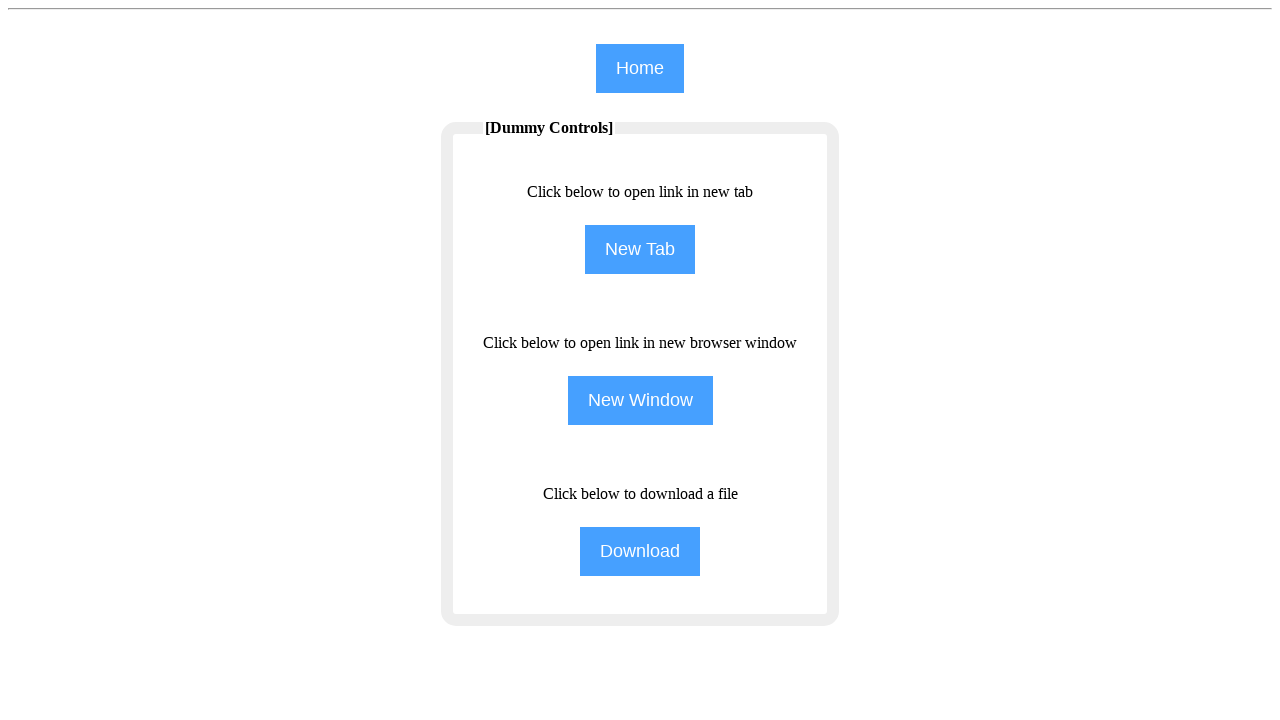

New tab finished loading
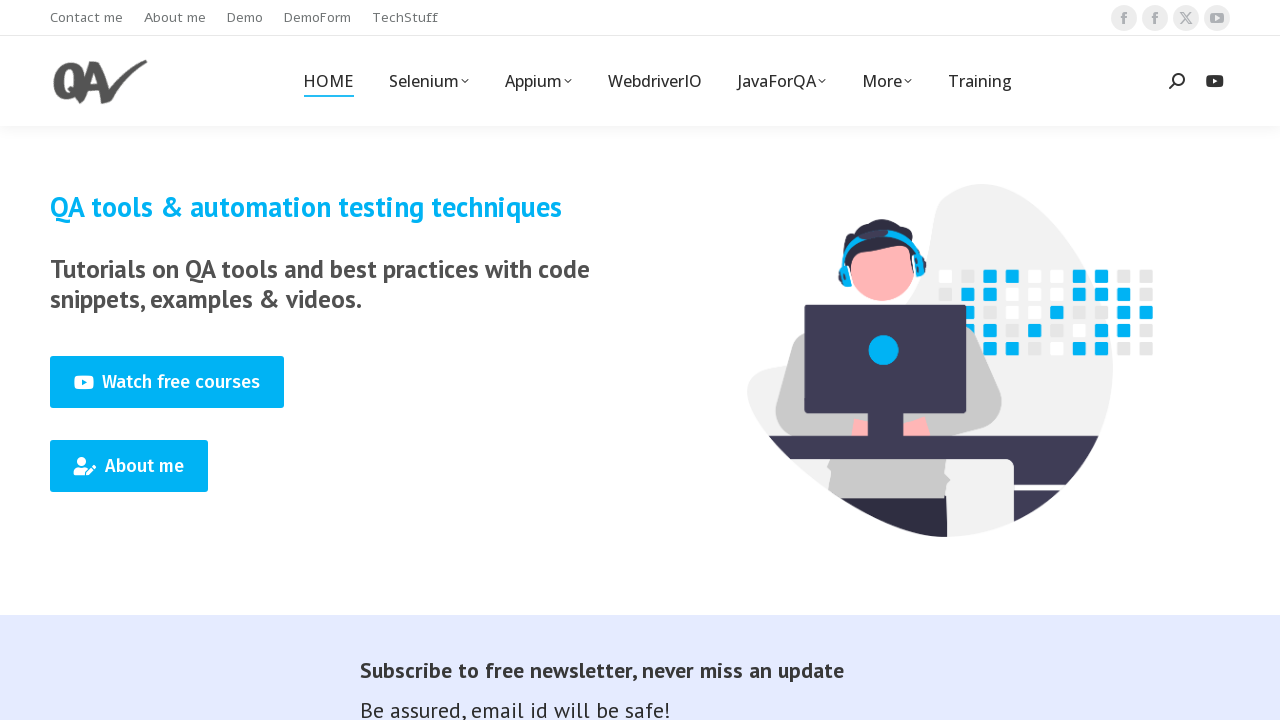

Clicked Training link in the new tab at (980, 81) on span:text('Training')
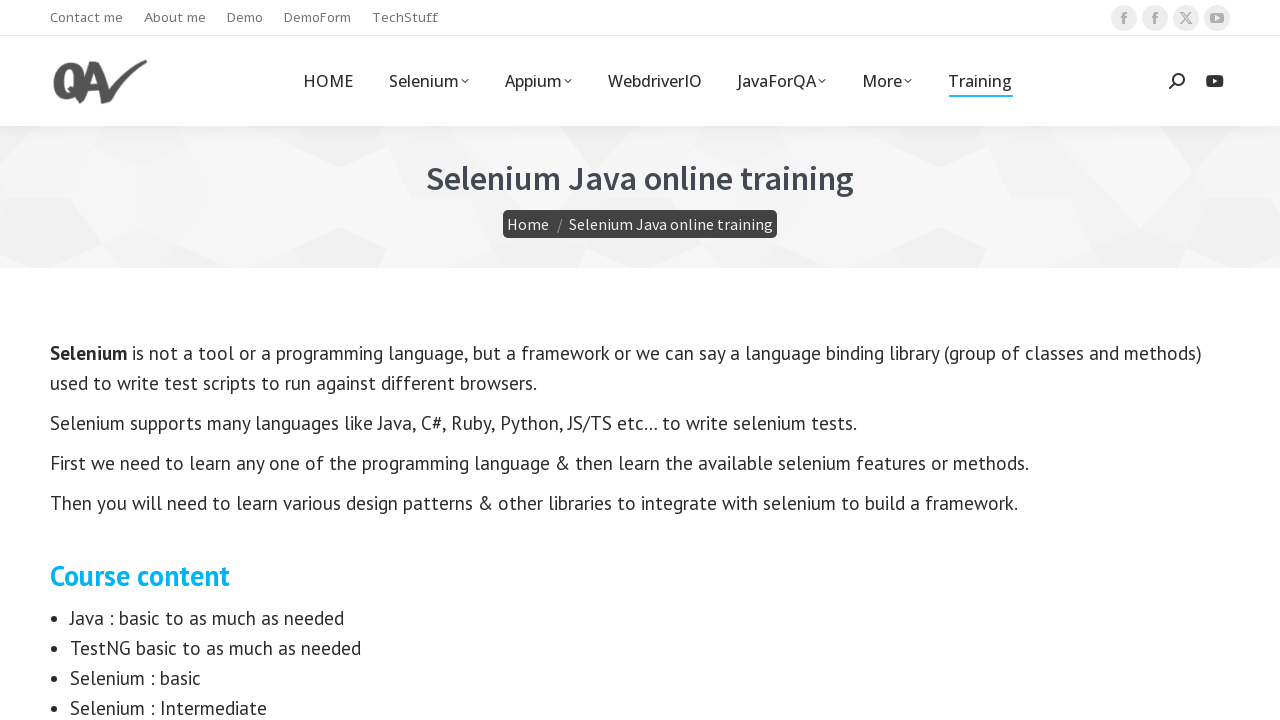

Waited 2 seconds for page to load
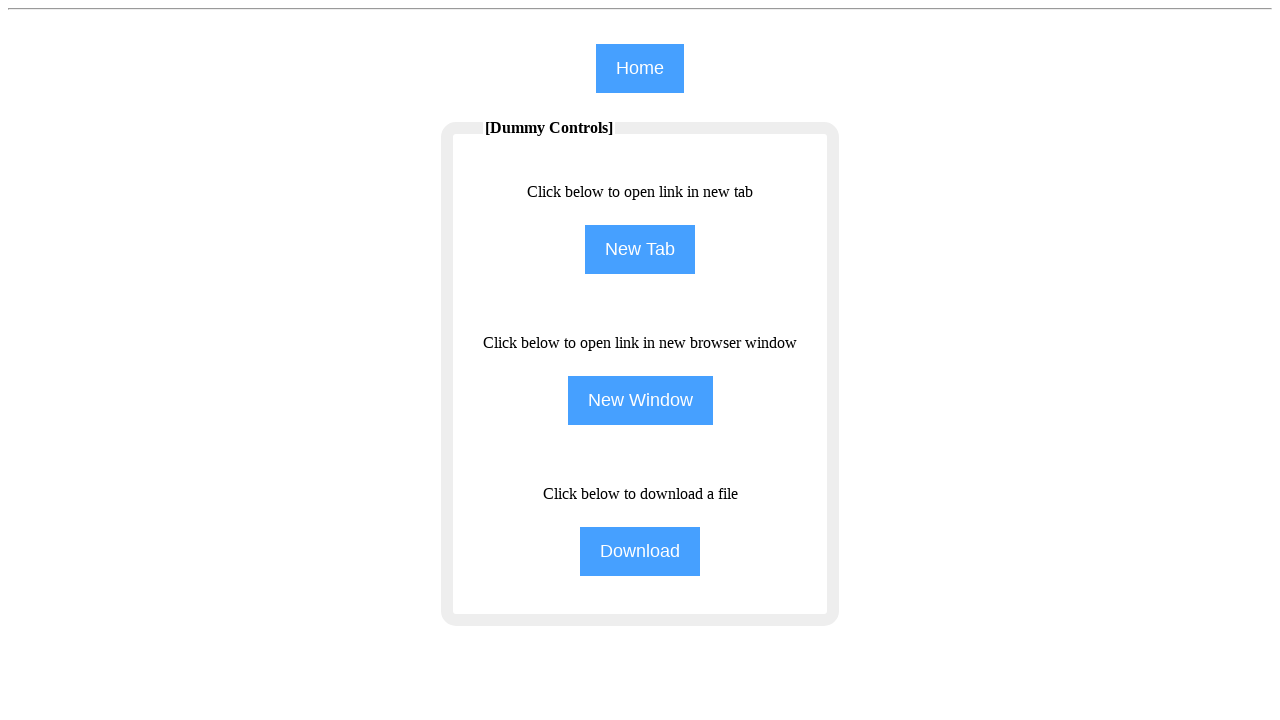

Clicked NewWindow button to open a new window at (640, 400) on input[name='NewWindow']
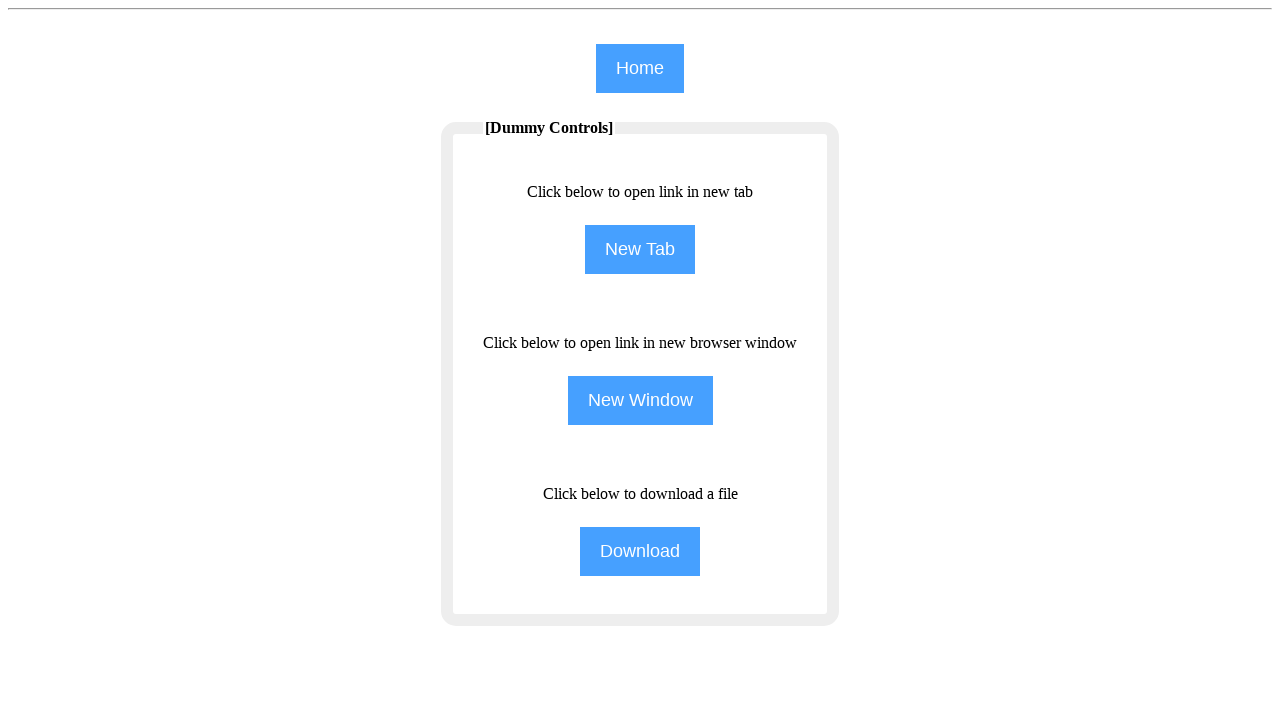

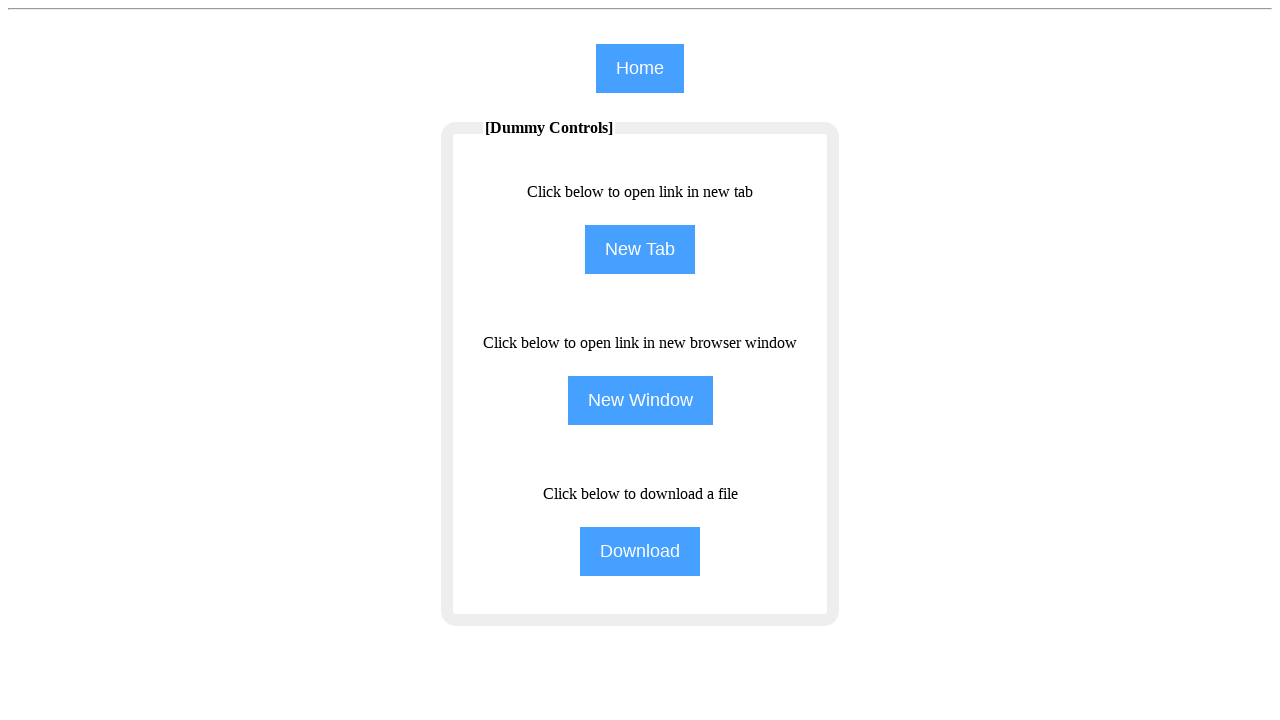